Tests the SWAPI interactive API with empty input to verify behavior when no endpoint is provided

Starting URL: https://swapi.dev/

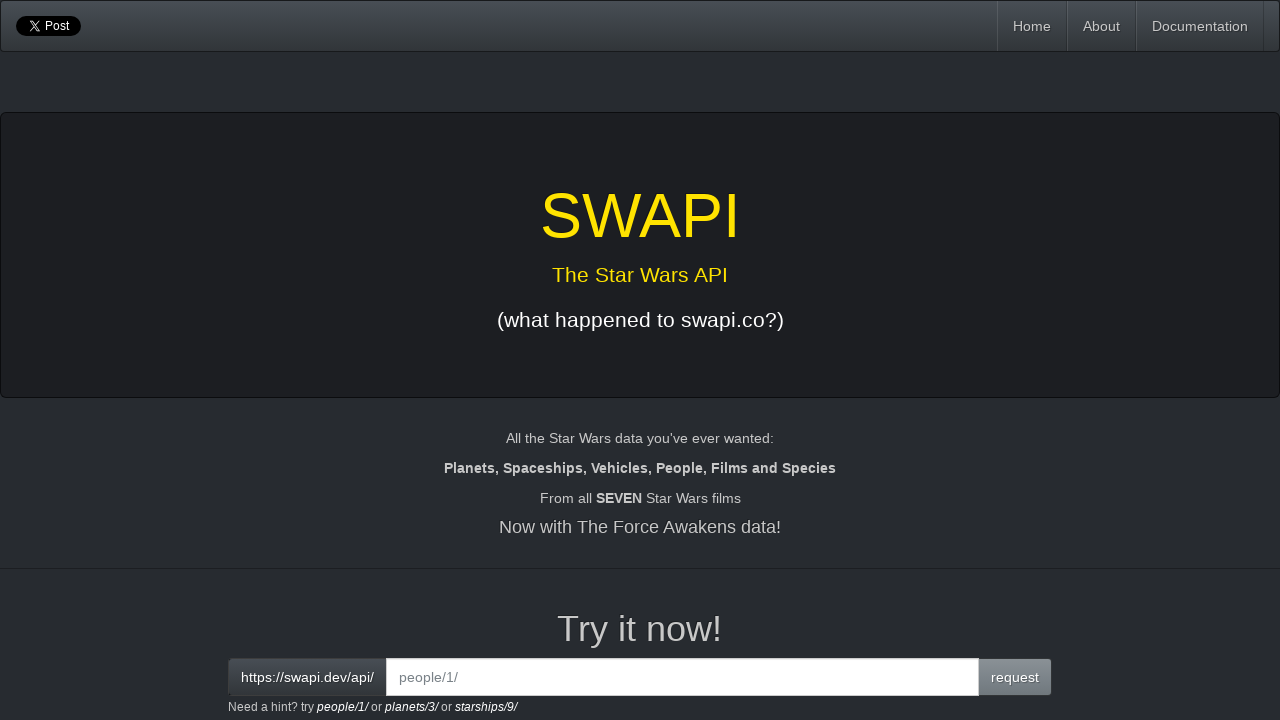

Filled interactive field with empty string on #interactive
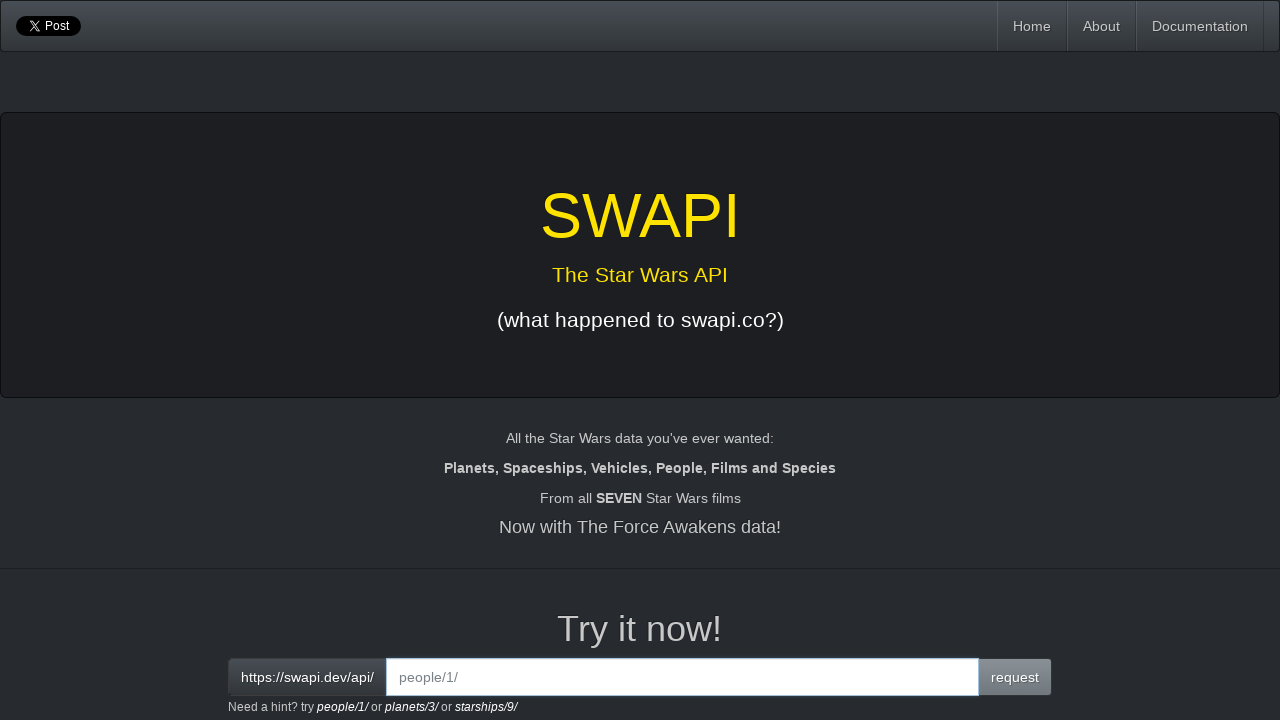

Clicked request button with empty input at (1015, 677) on button:has-text('request')
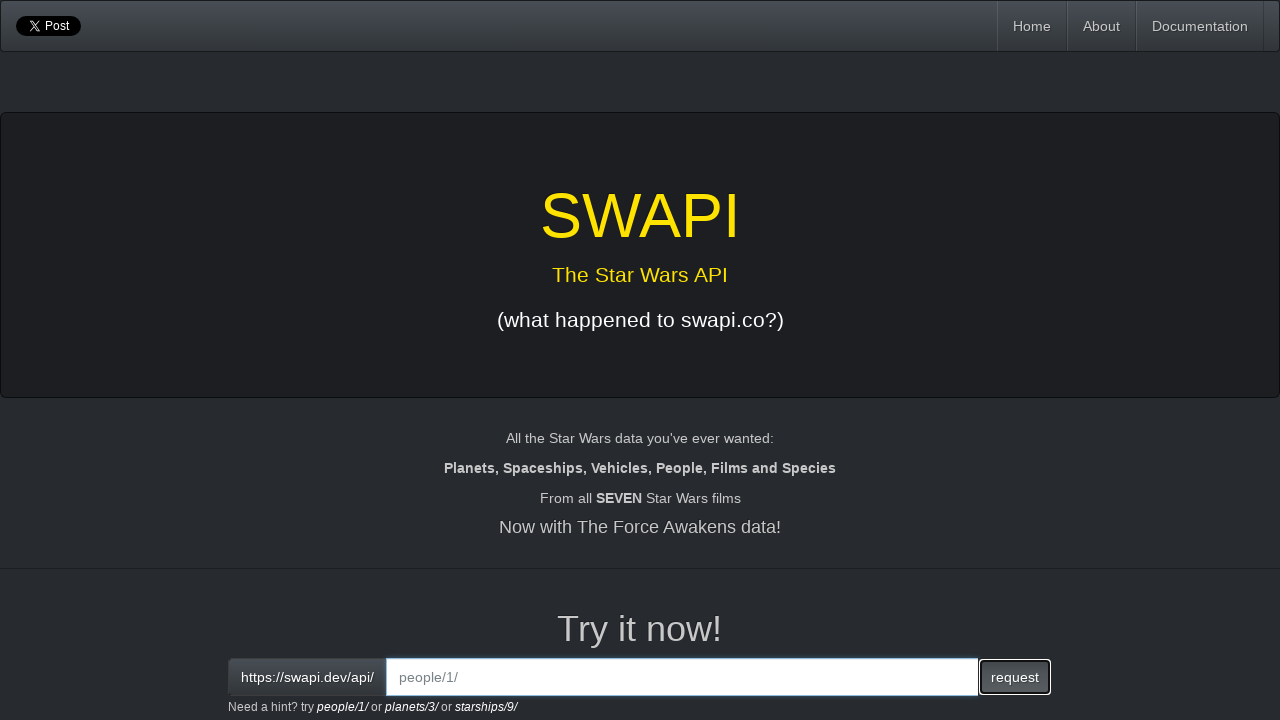

Interactive output section became visible
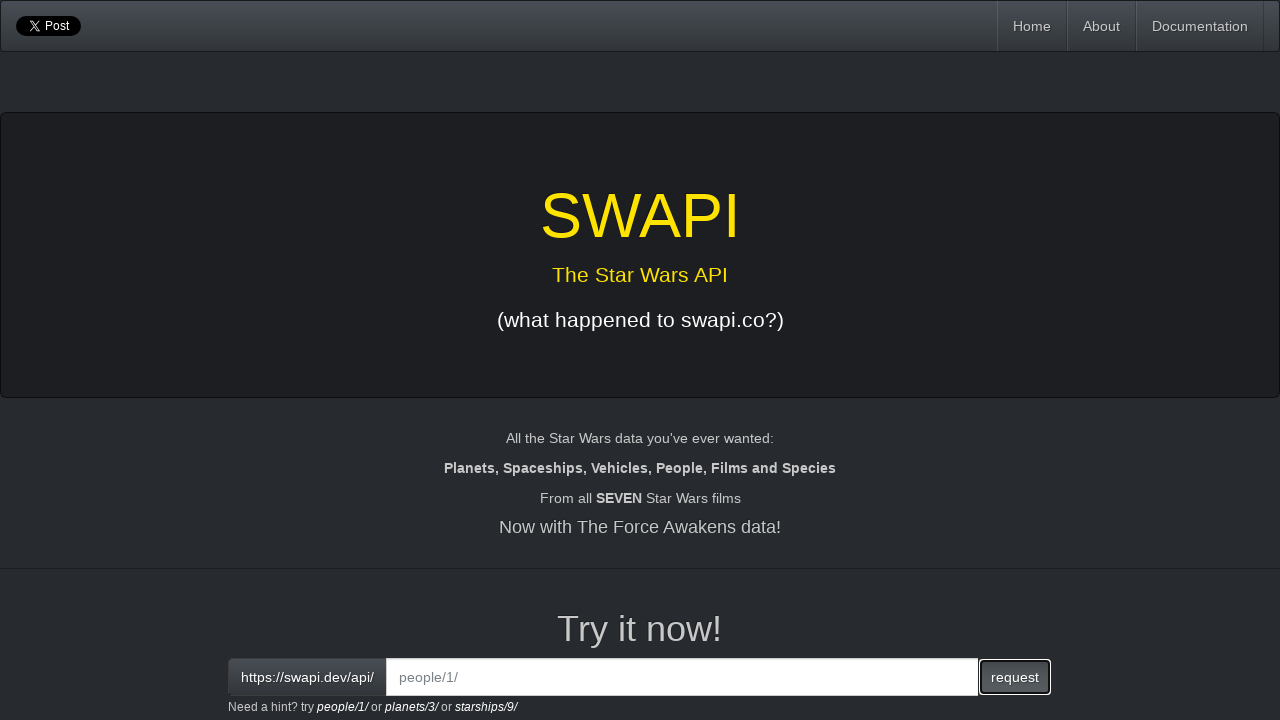

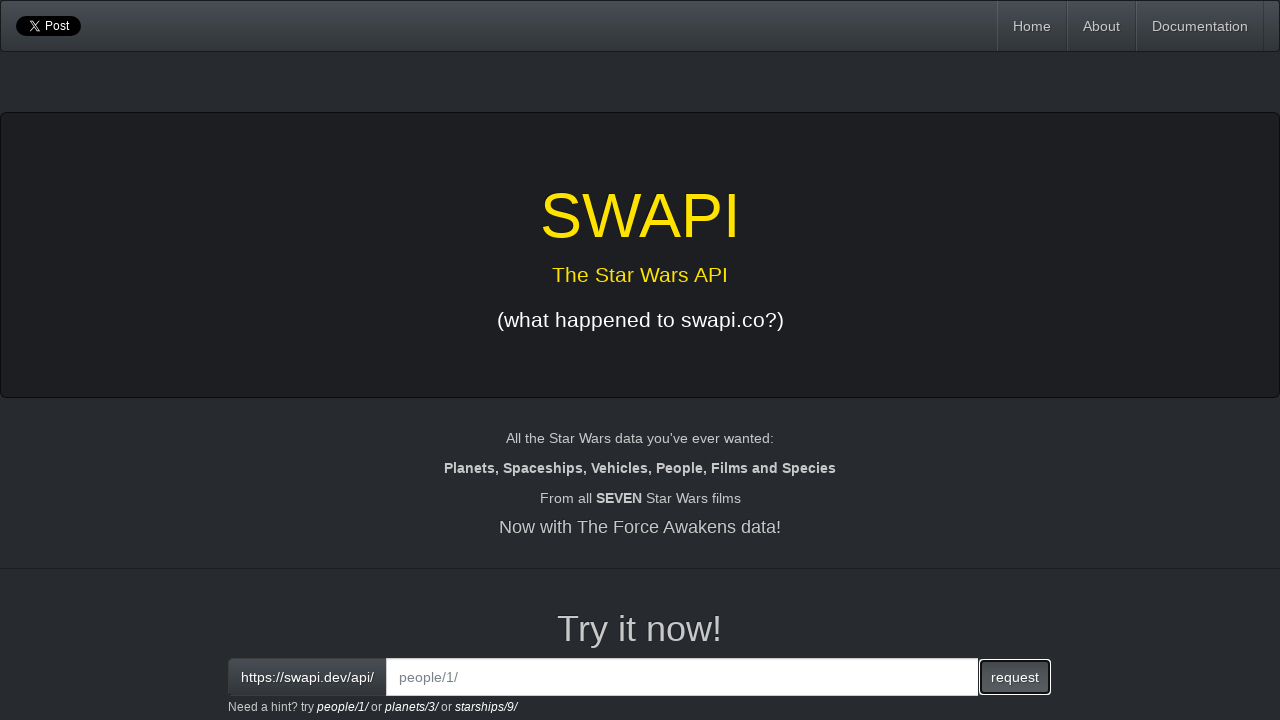